Tests clicking on a collapsible section to reveal a hidden link, then clicking the link and verifying URL change using shared wait context

Starting URL: https://eviltester.github.io/synchole/collapseable.html

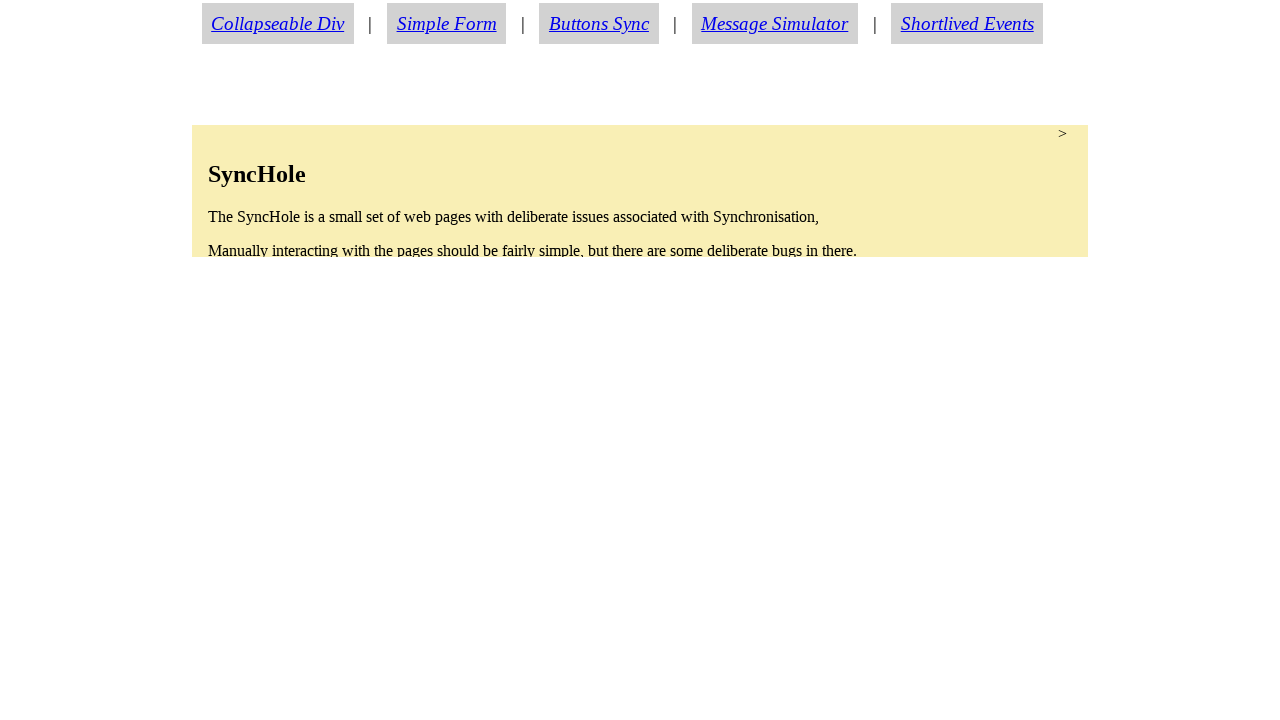

Clicked collapsible section to expand it at (640, 191) on section.condense
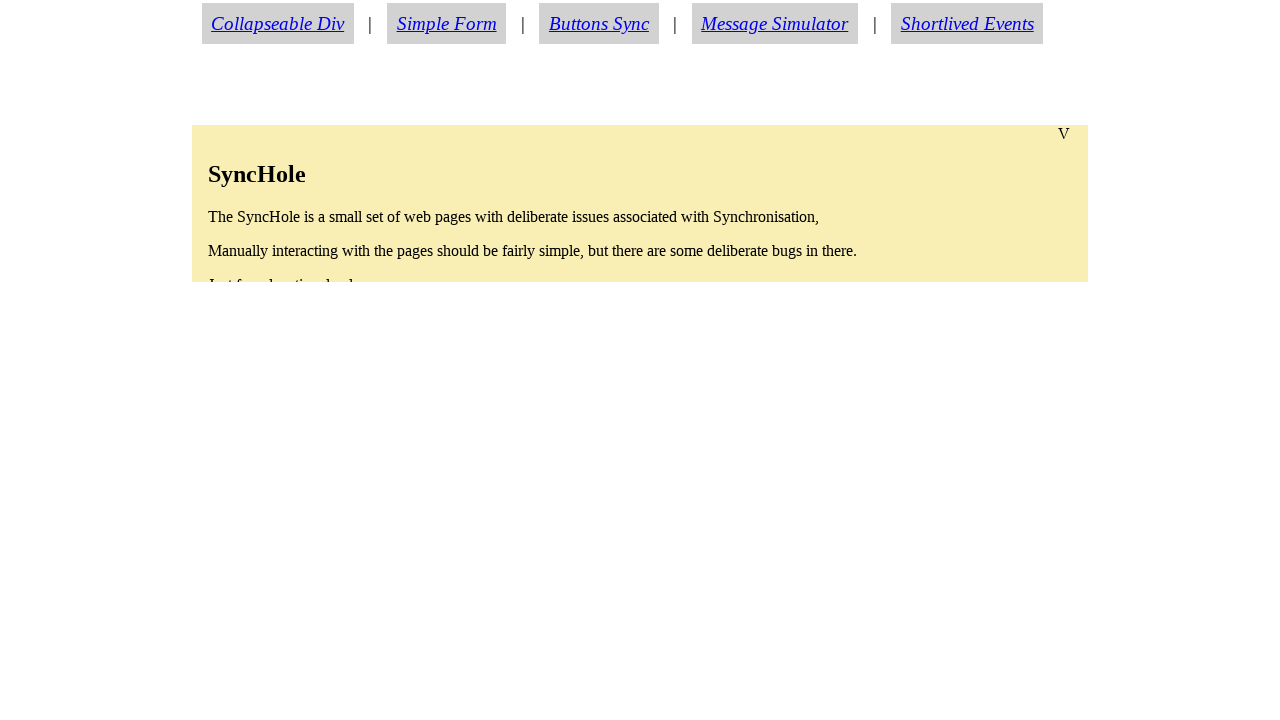

About link became visible after expanding collapsible section
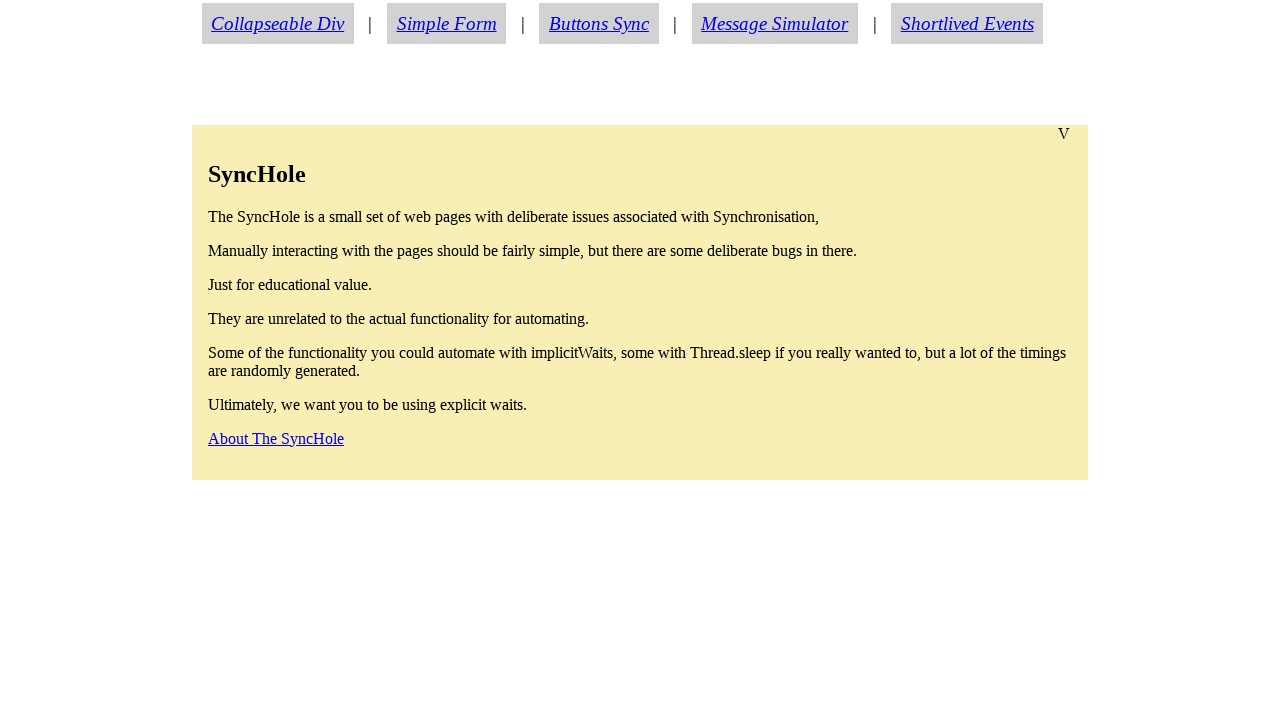

Clicked the about link at (276, 438) on a#aboutlink
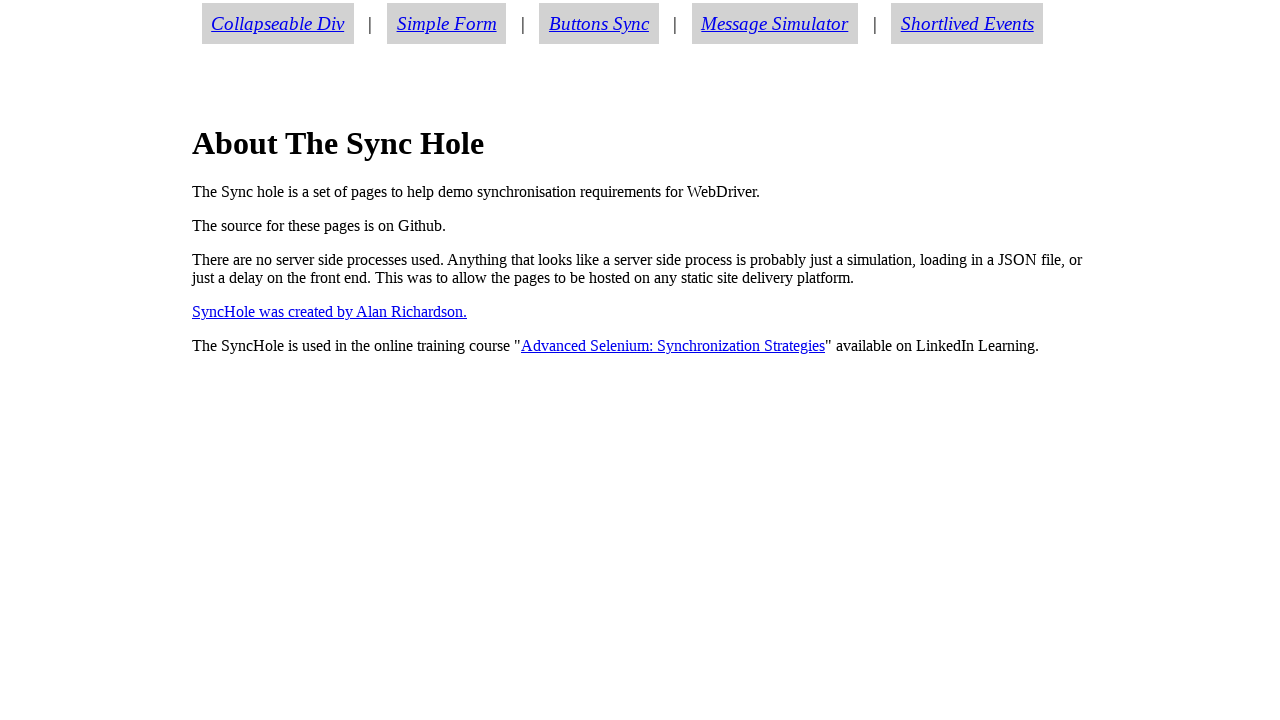

URL changed to about.html, confirming successful navigation
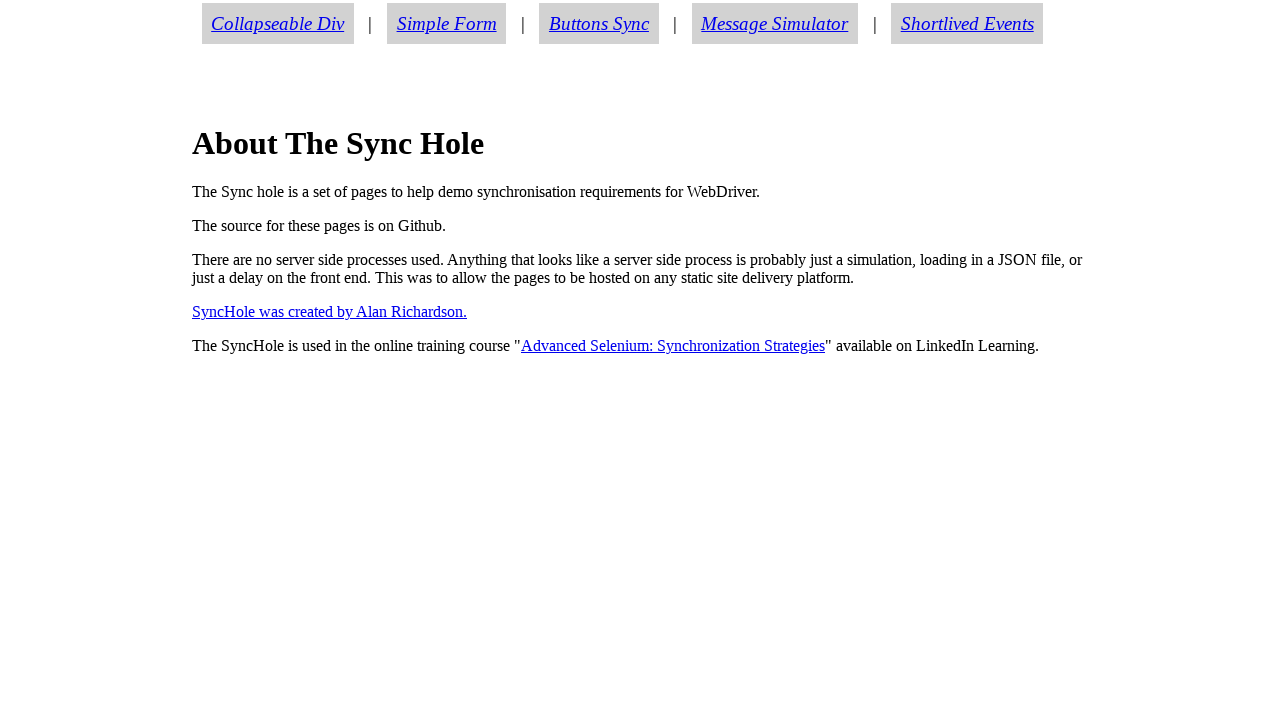

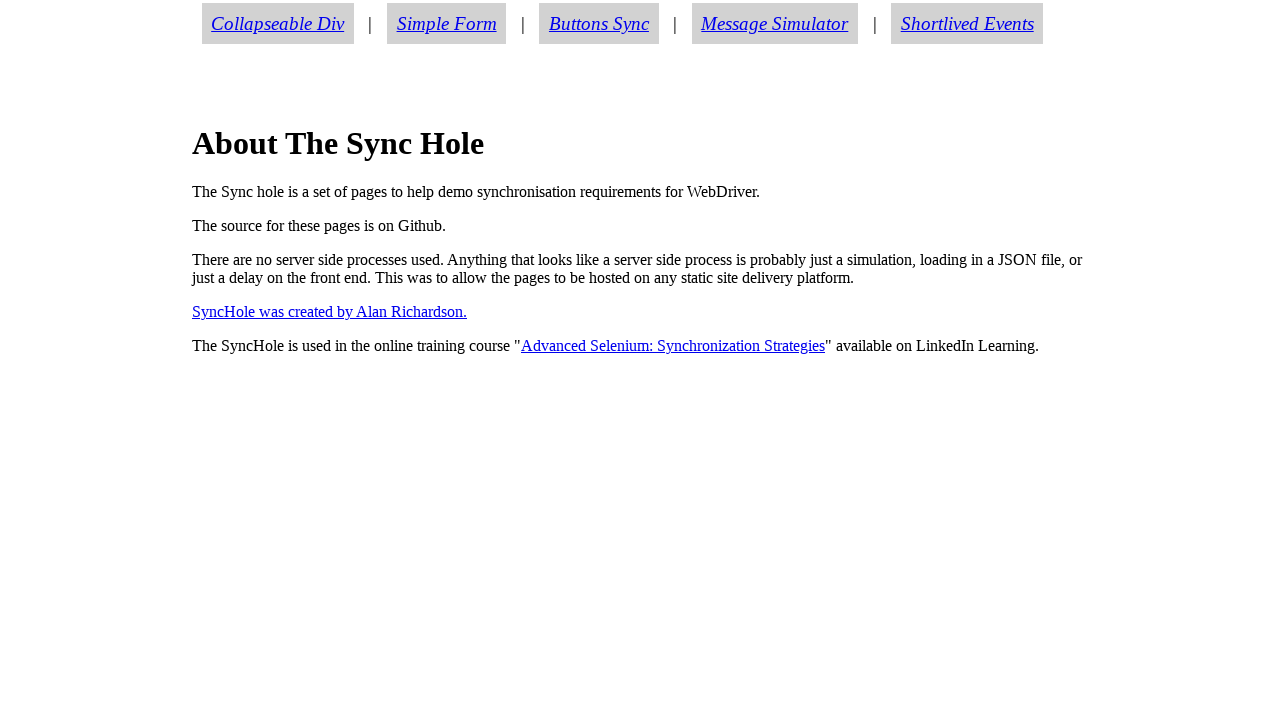